Tests web table functionality by adding multiple records through a registration form with different user data

Starting URL: https://demoqa.com/webtables

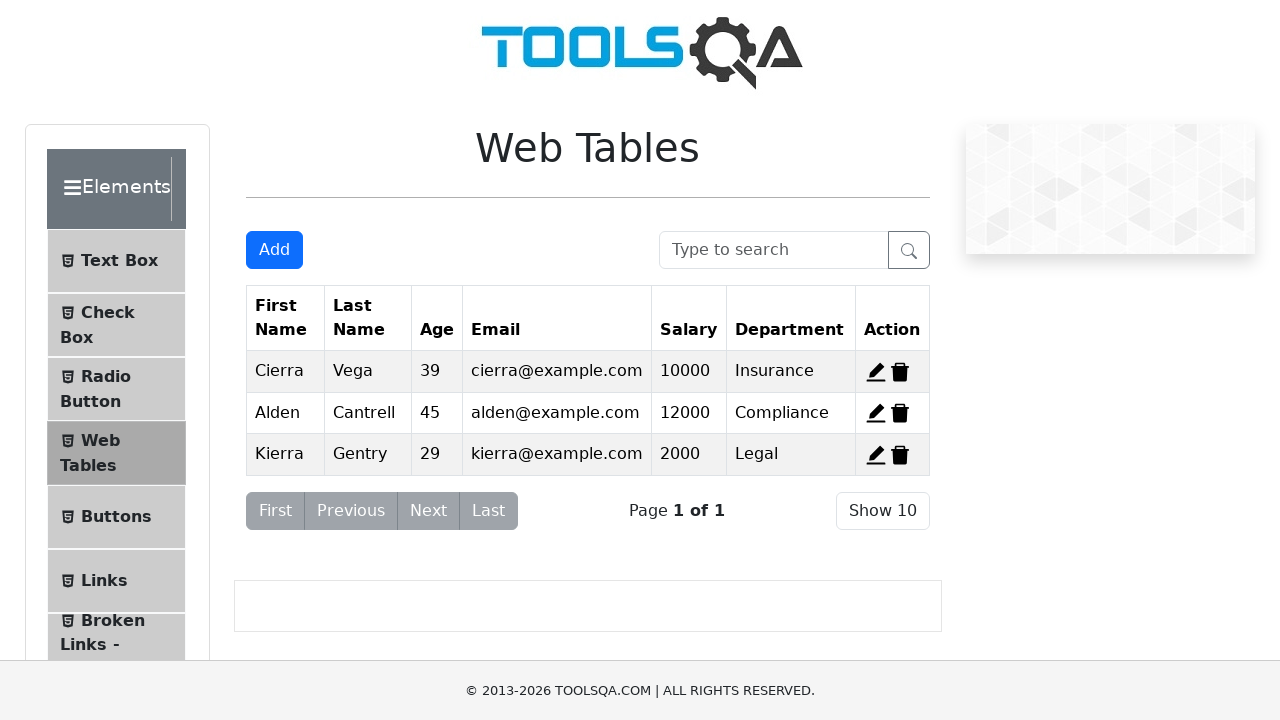

Clicked Add button to open registration form for record 1 at (274, 250) on #addNewRecordButton
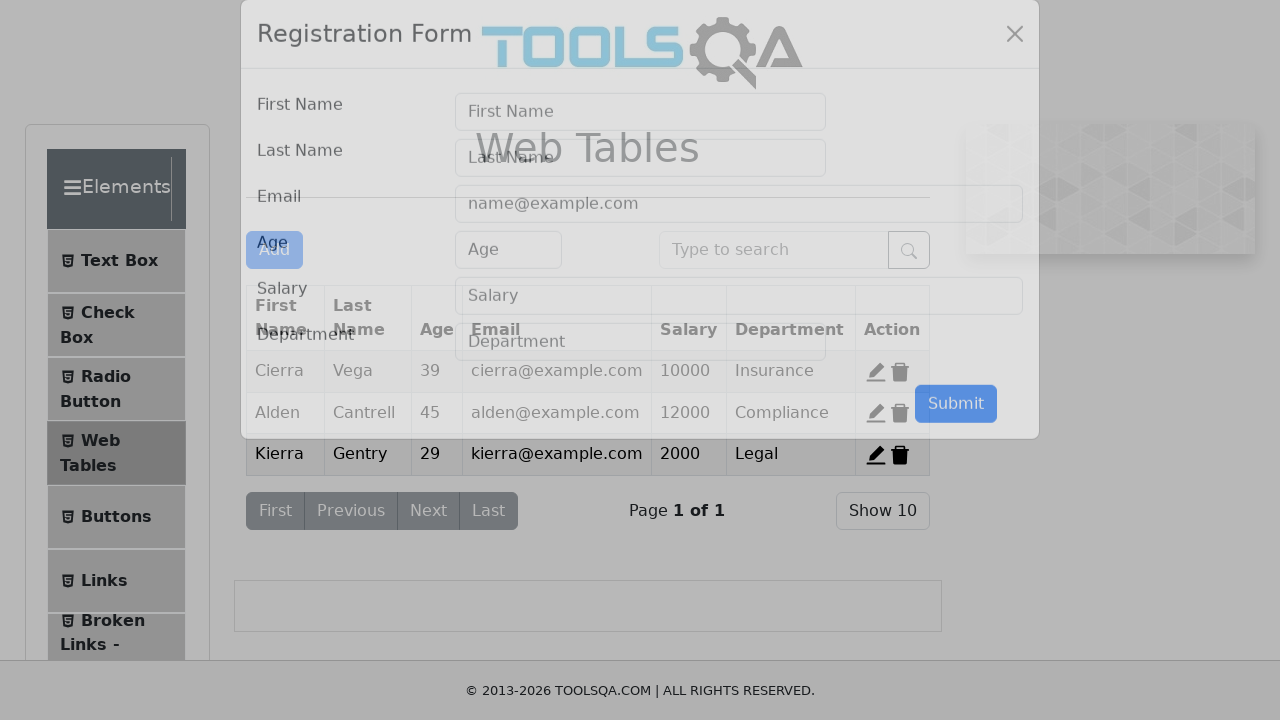

Filled first name with 'Raka' on input#firstName
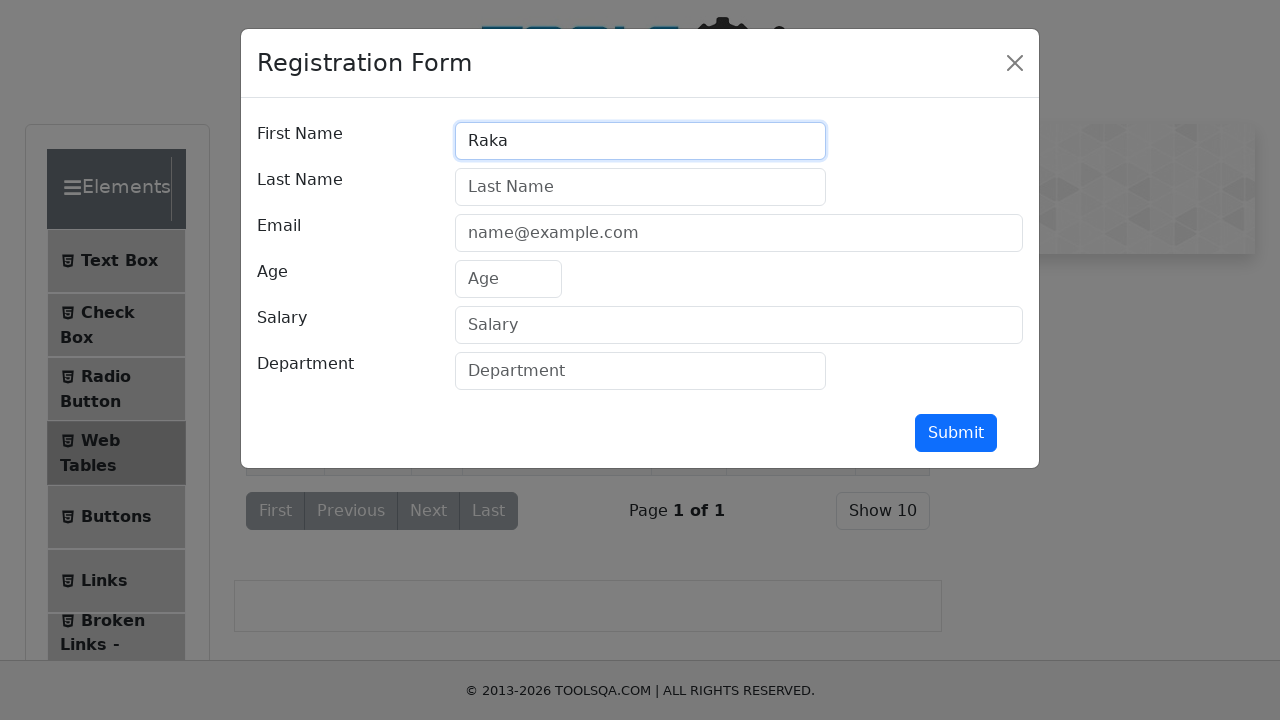

Filled last name with 'Gibran' on input#lastName
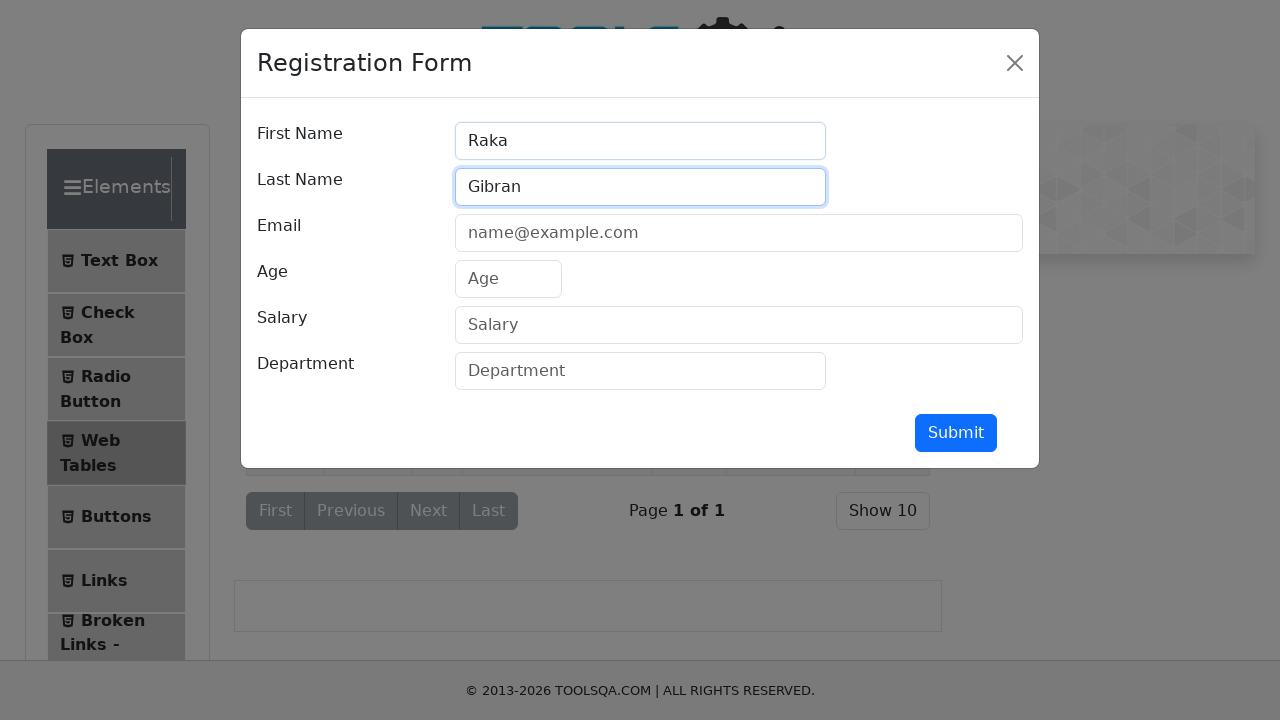

Filled email with 'Raka123@gmail.com' on input#userEmail
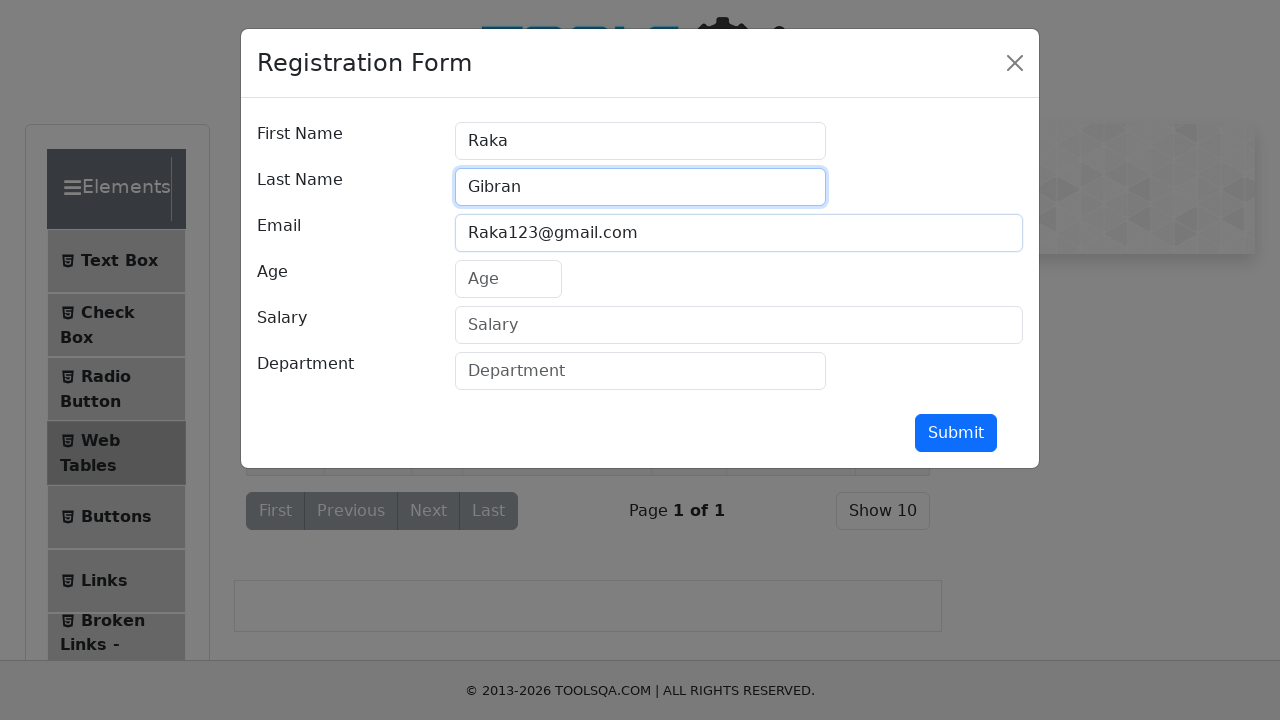

Filled age with '32' on input#age
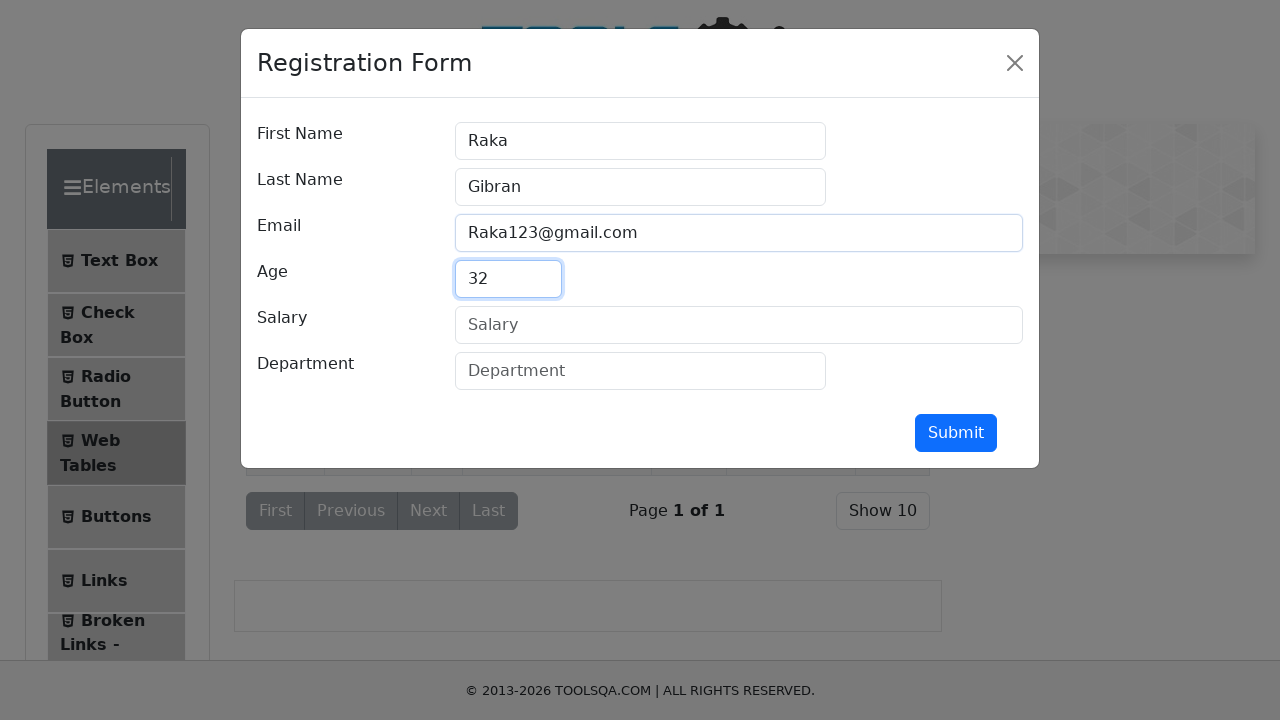

Filled salary with '20000000' on input#salary
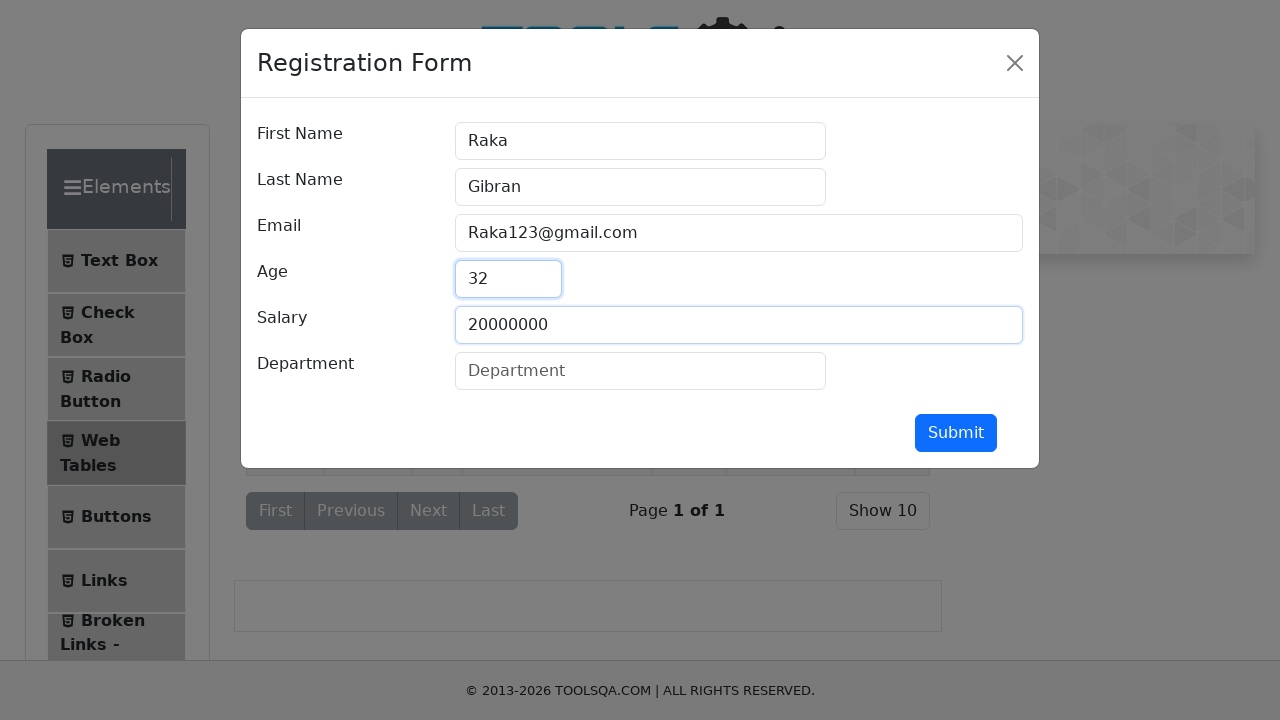

Filled department with 'Gubernur' on input#department
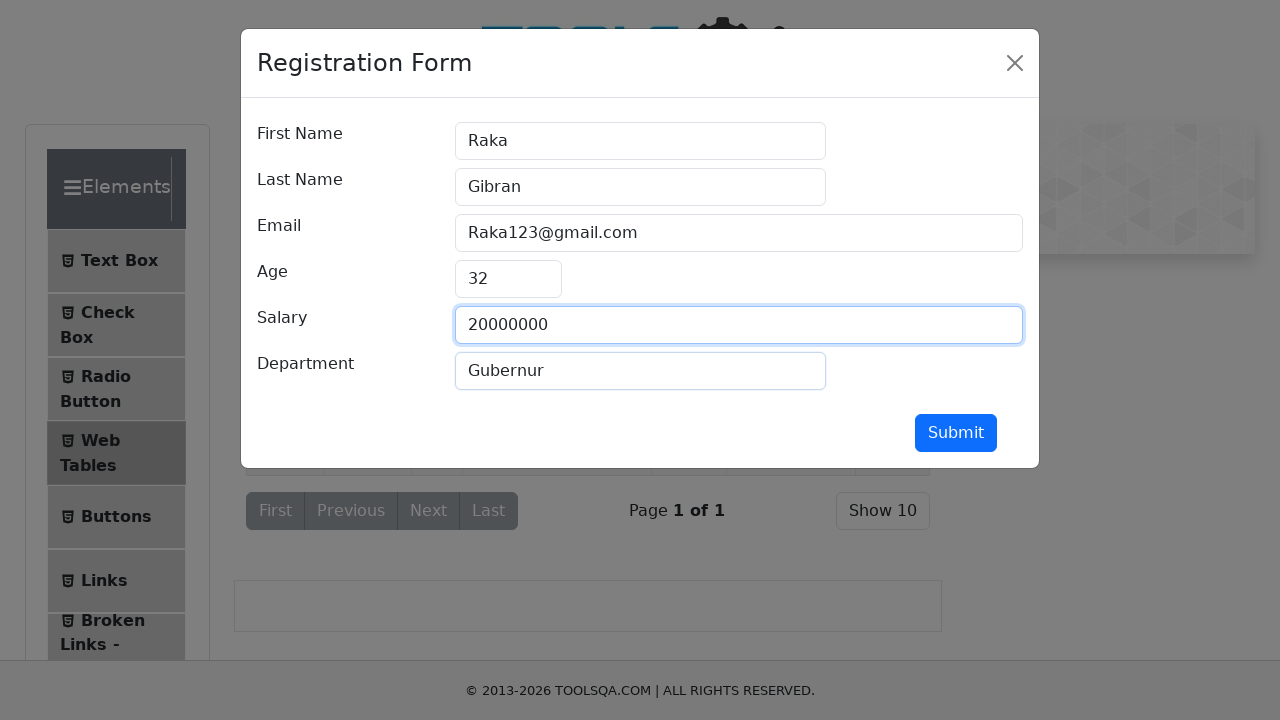

Clicked submit button to add record 1 to the table at (956, 433) on button#submit
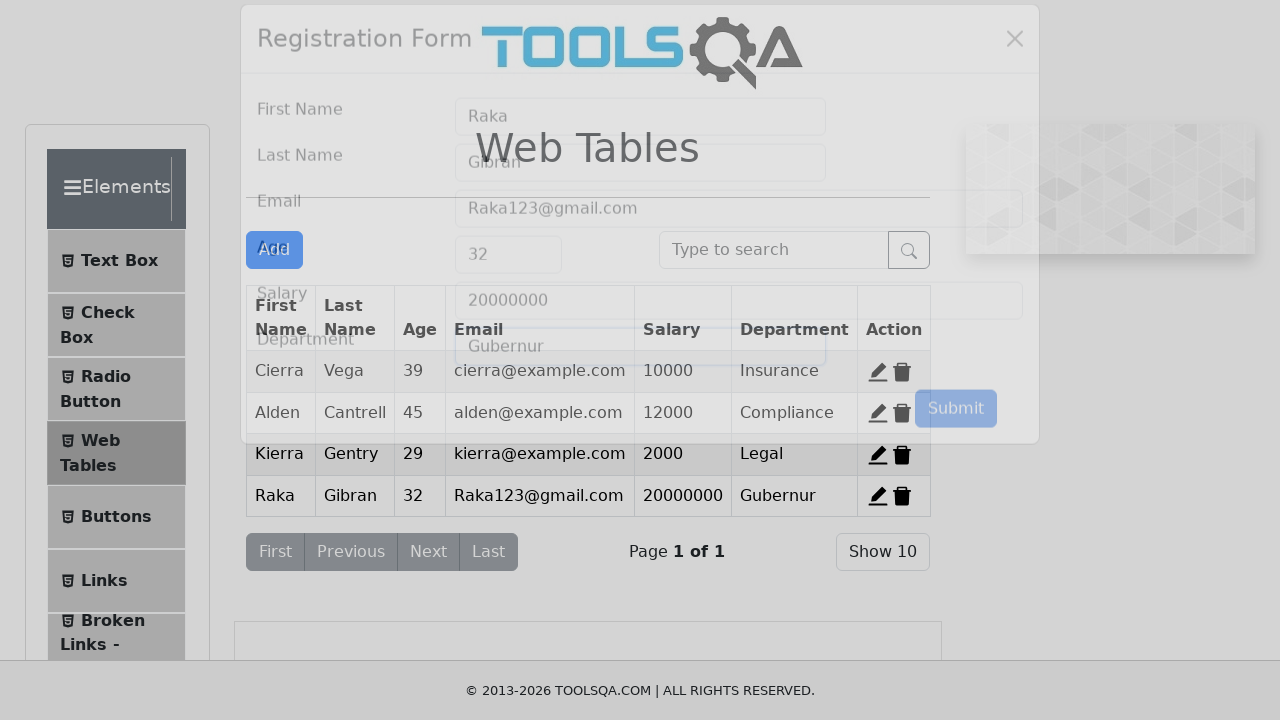

Waited 1 second before adding next record
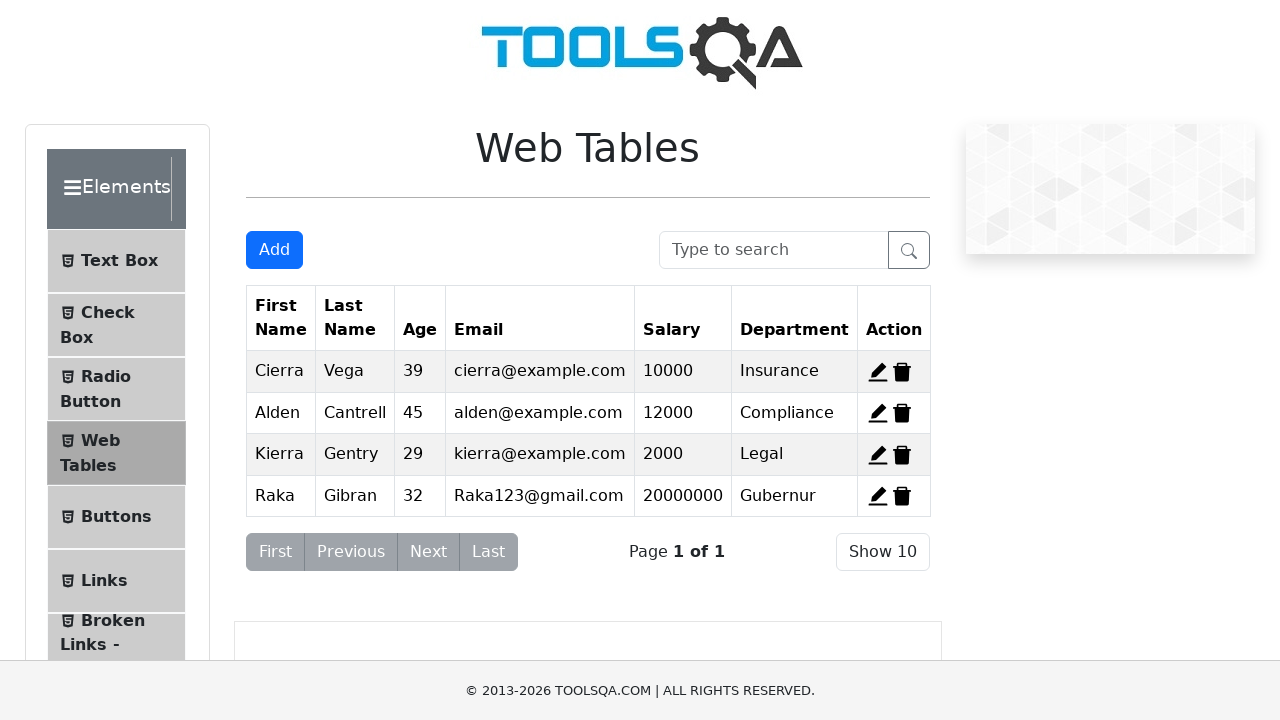

Clicked Add button to open registration form for record 2 at (274, 250) on #addNewRecordButton
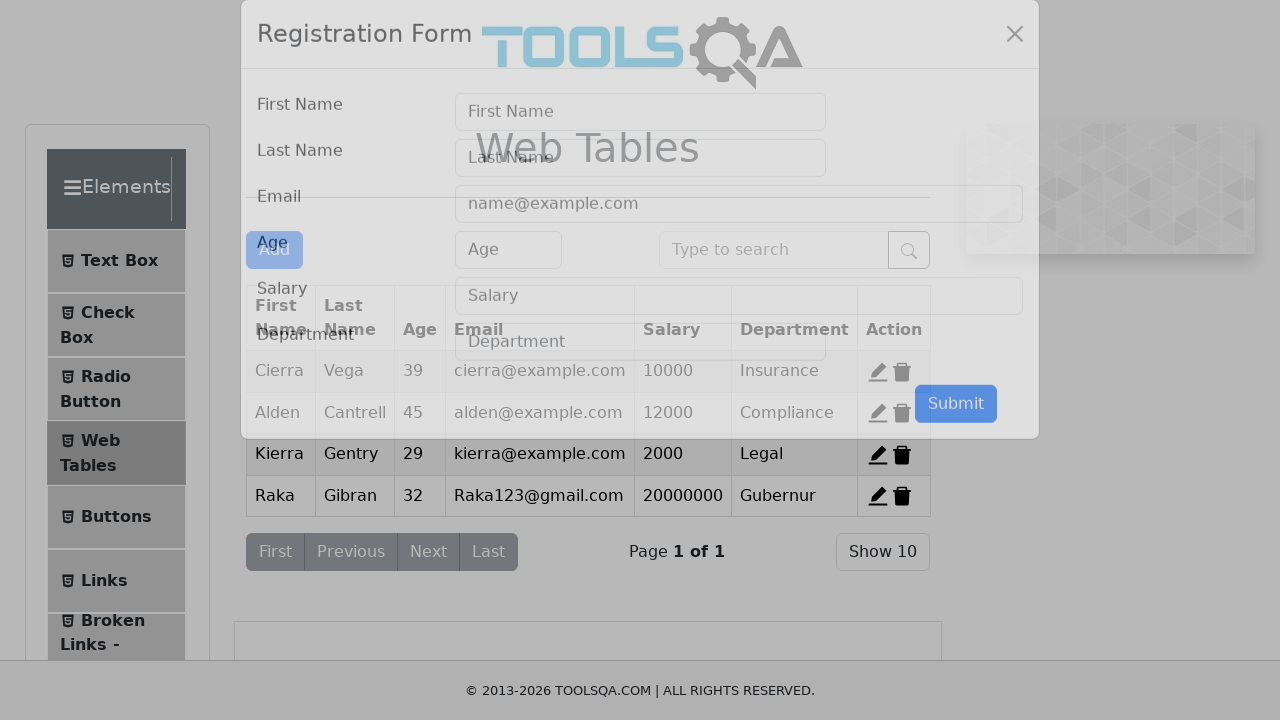

Filled first name with 'Raden' on input#firstName
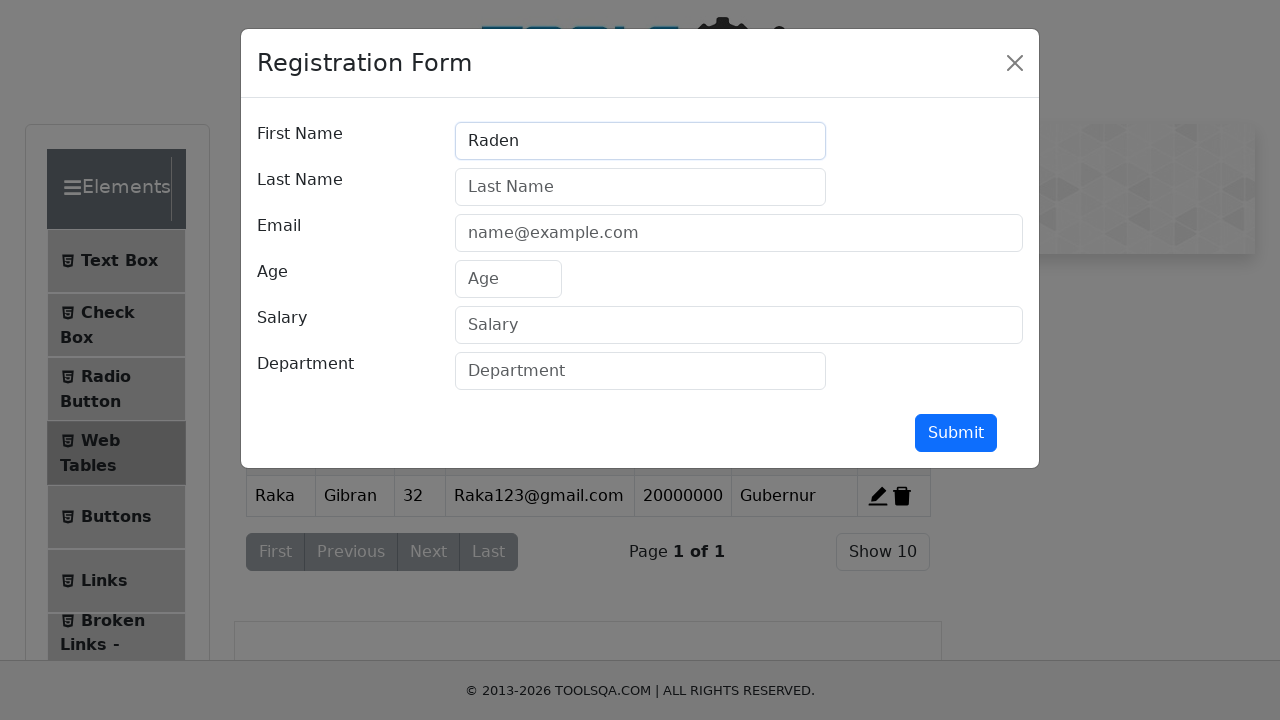

Filled last name with 'Ayu' on input#lastName
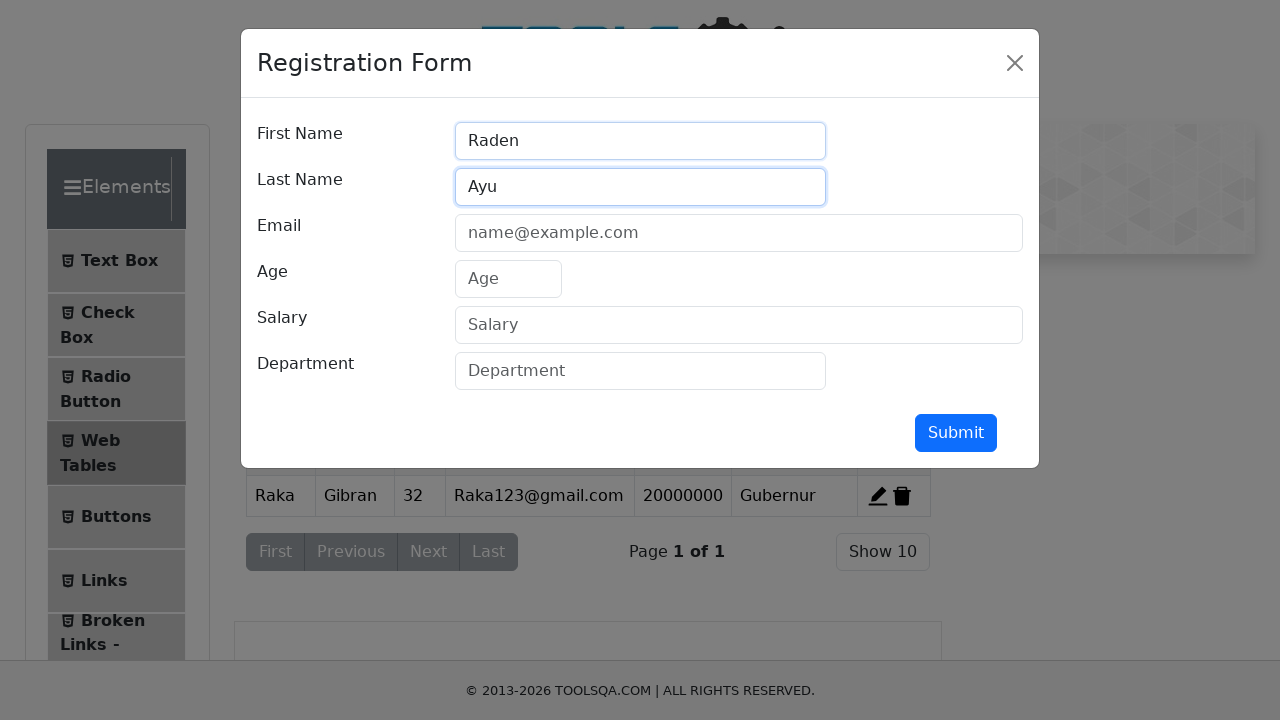

Filled email with 'Ayu321@gmail.com' on input#userEmail
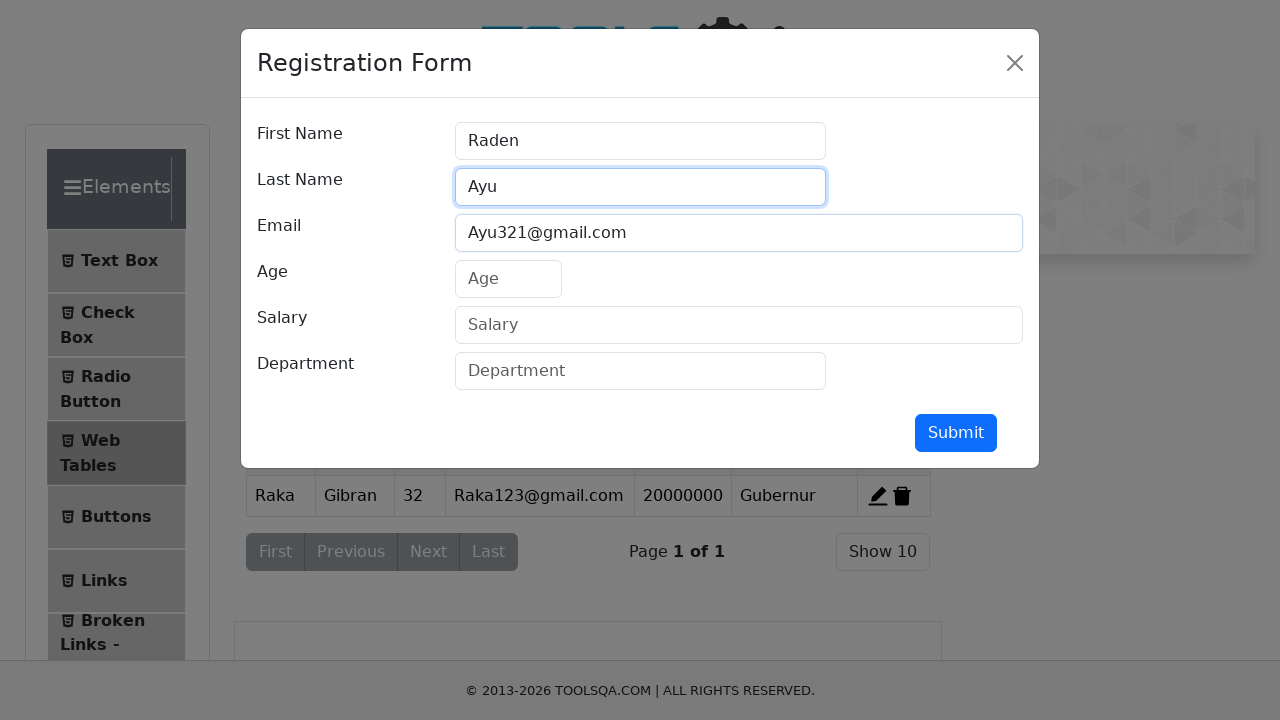

Filled age with '21' on input#age
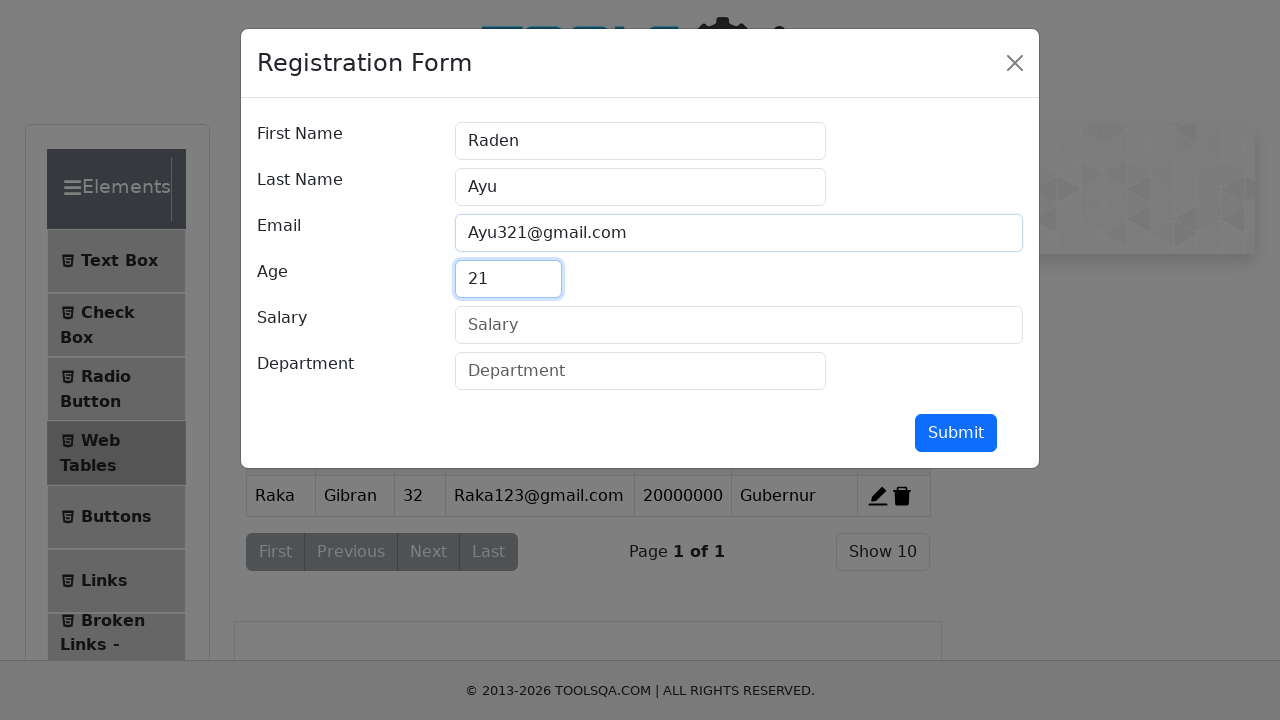

Filled salary with '5000000' on input#salary
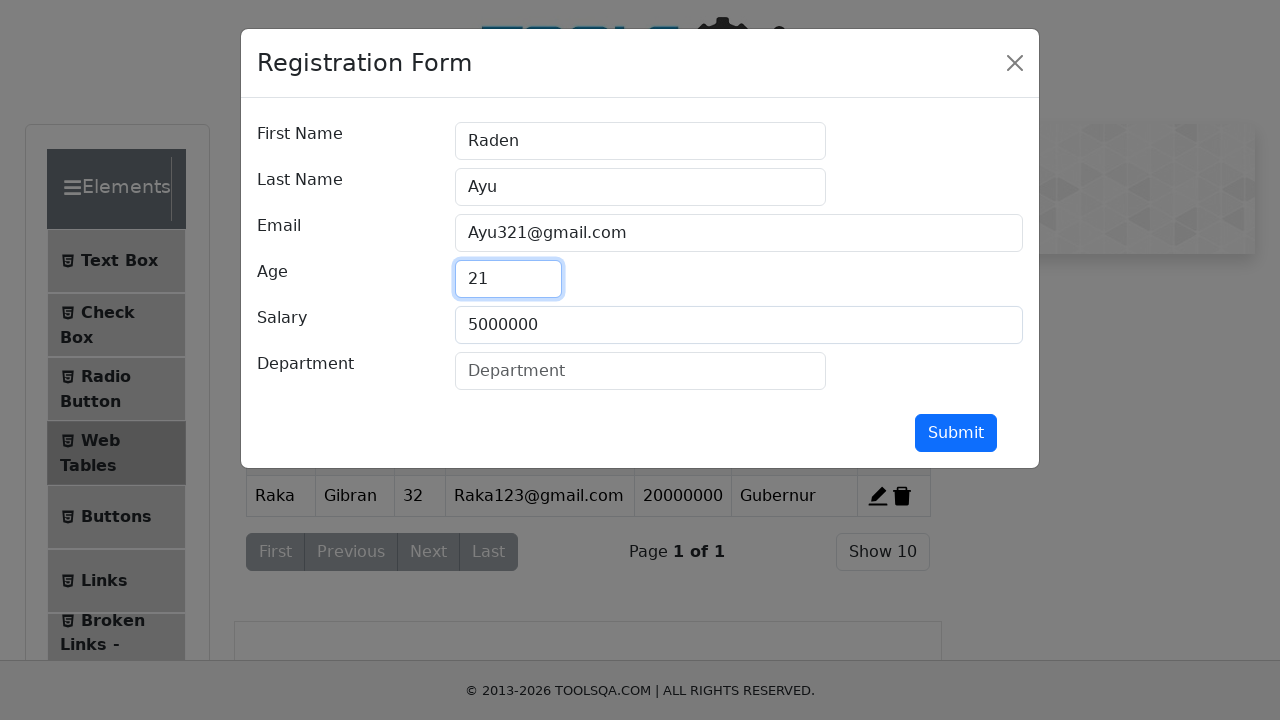

Filled department with 'Permaisuri' on input#department
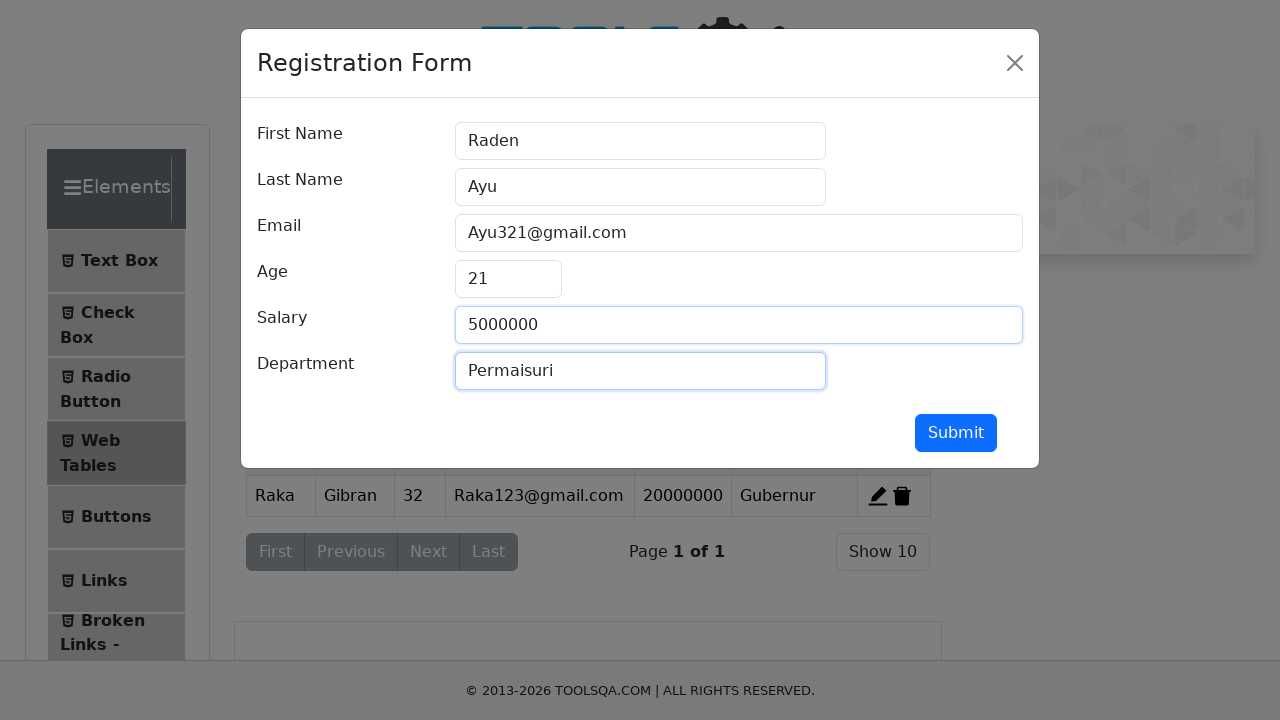

Clicked submit button to add record 2 to the table at (956, 433) on button#submit
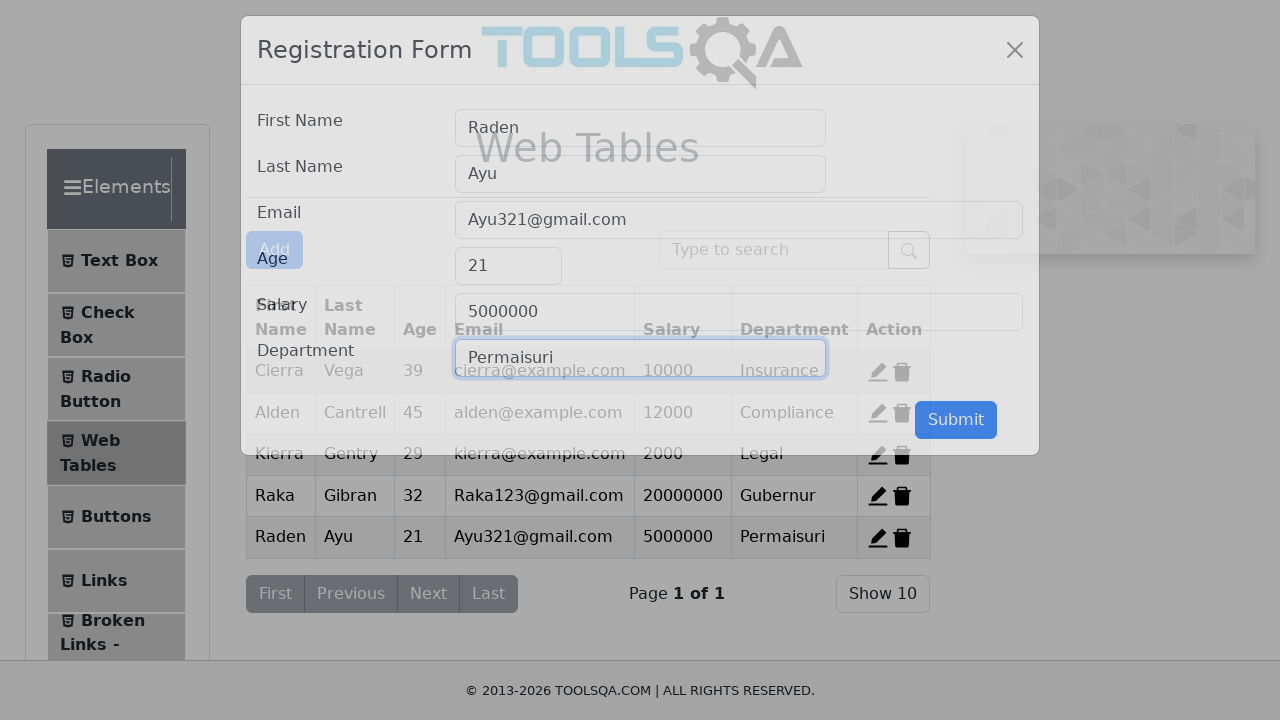

Waited 1 second before adding next record
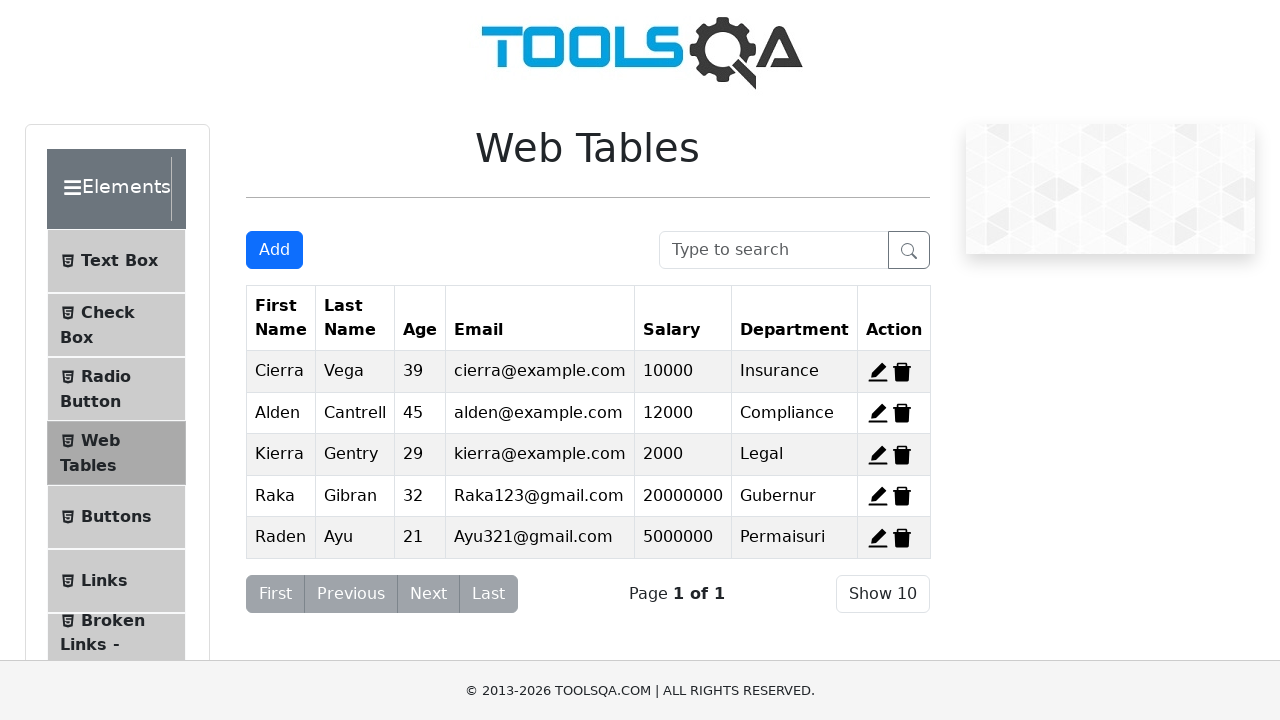

Clicked Add button to open registration form for record 3 at (274, 250) on #addNewRecordButton
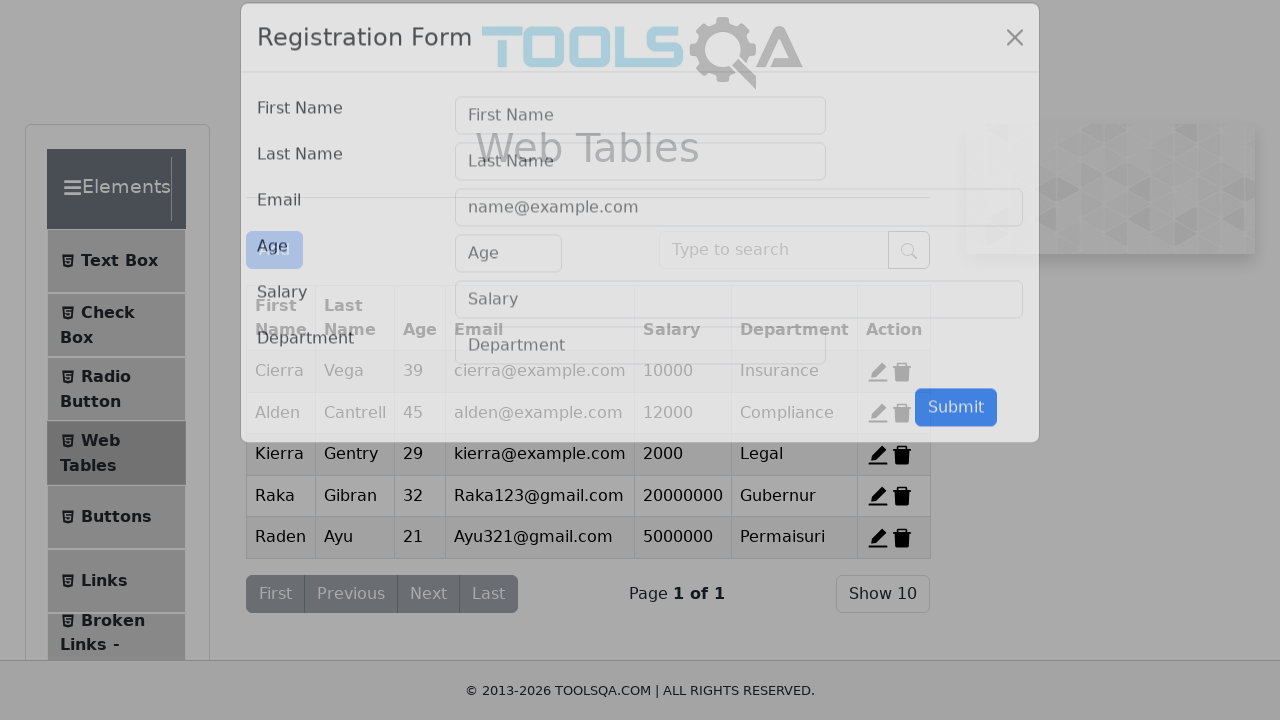

Filled first name with 'Lukas' on input#firstName
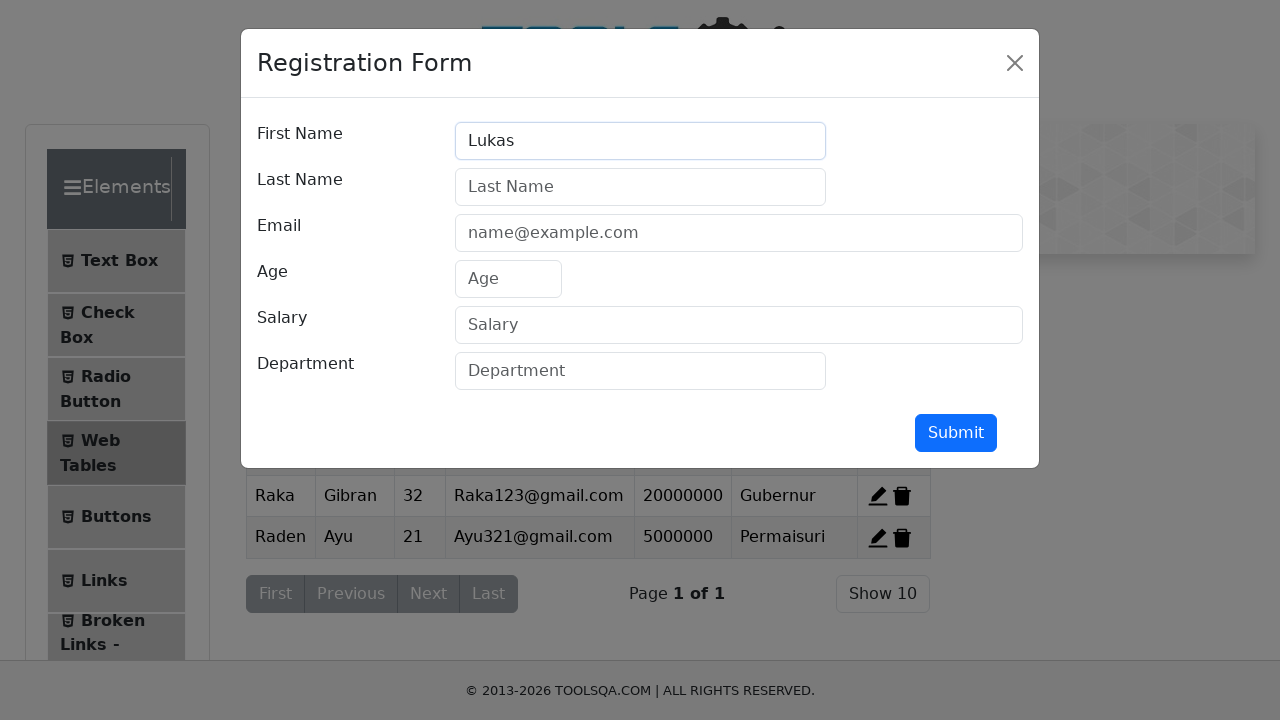

Filled last name with 'Ondo' on input#lastName
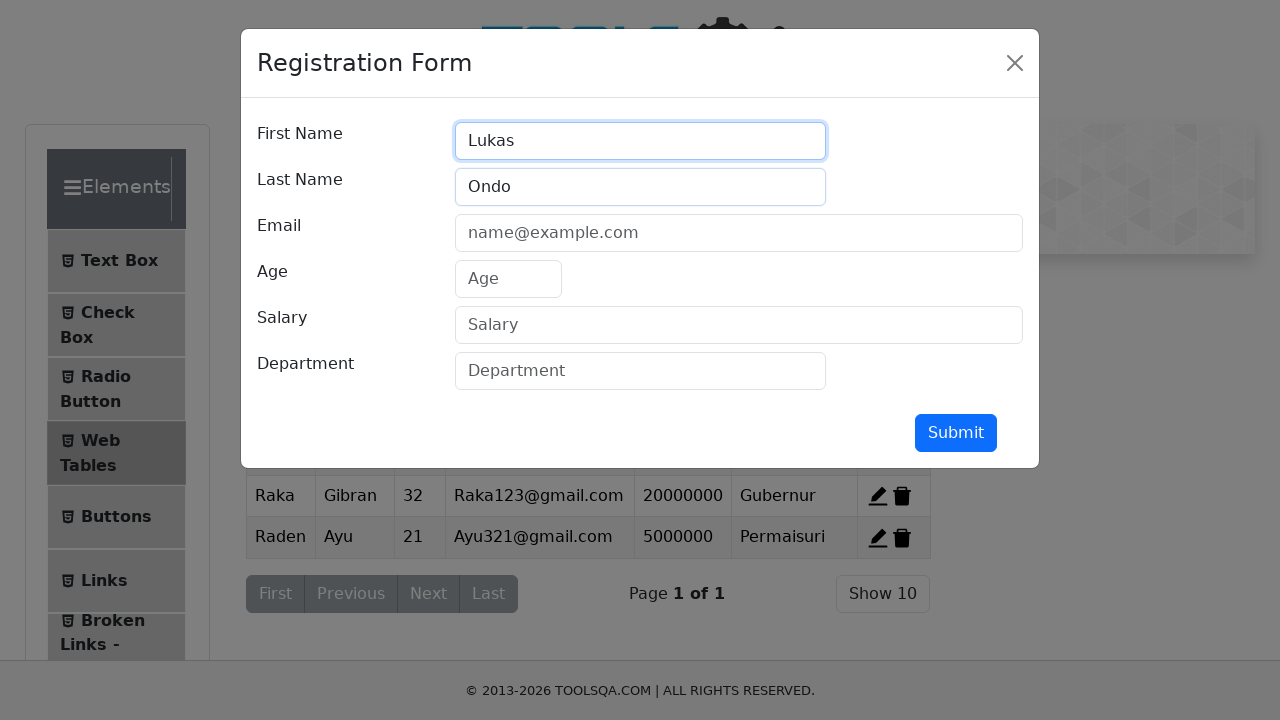

Filled email with 'Lukas99@gmail.com' on input#userEmail
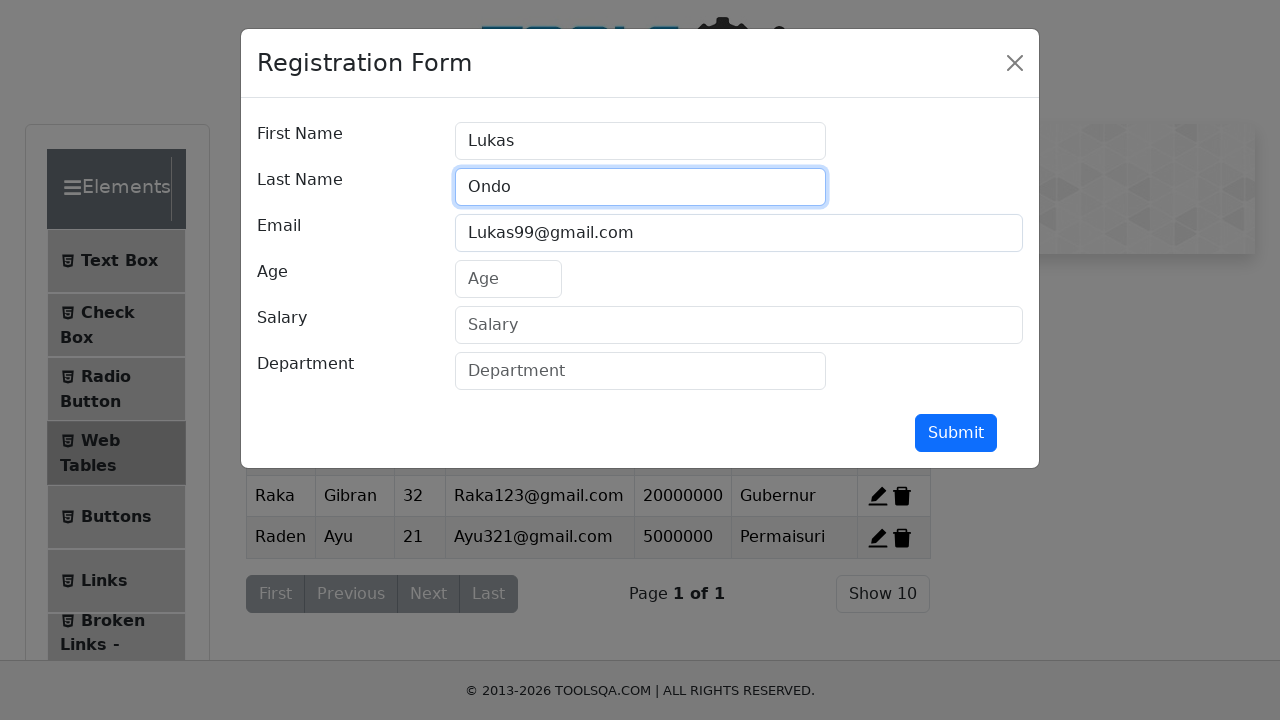

Filled age with '40' on input#age
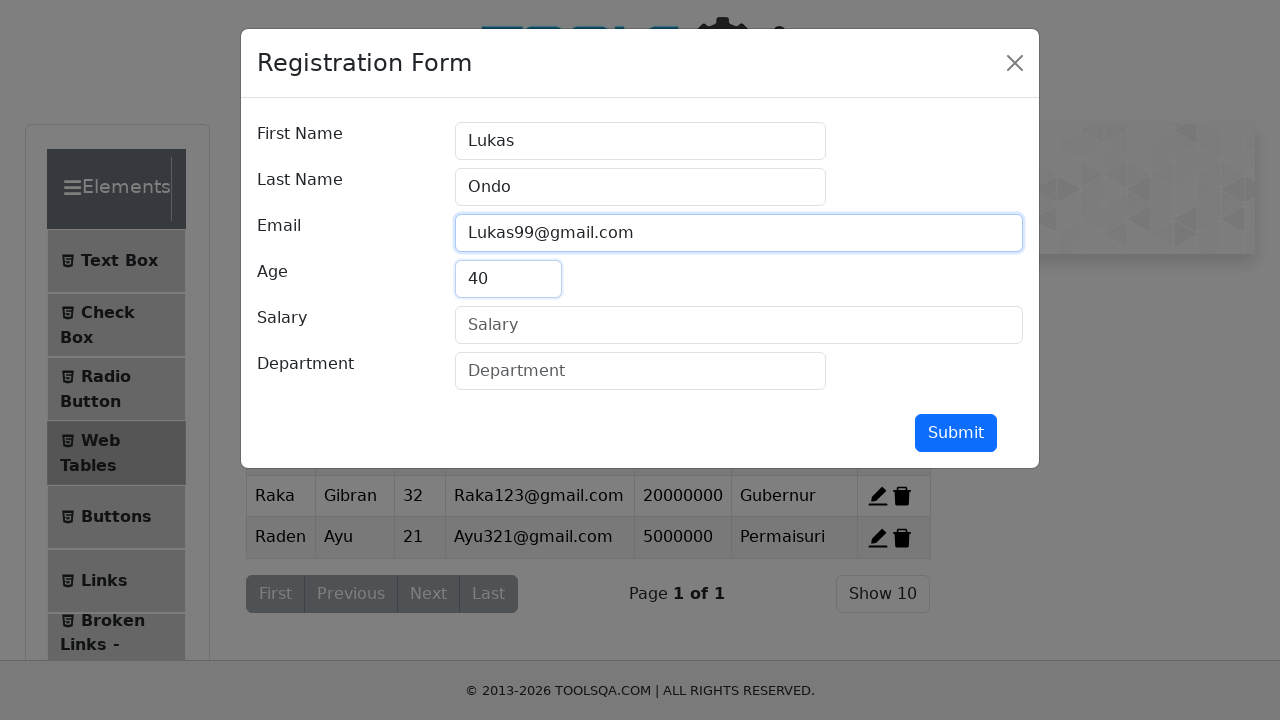

Filled salary with '45000000' on input#salary
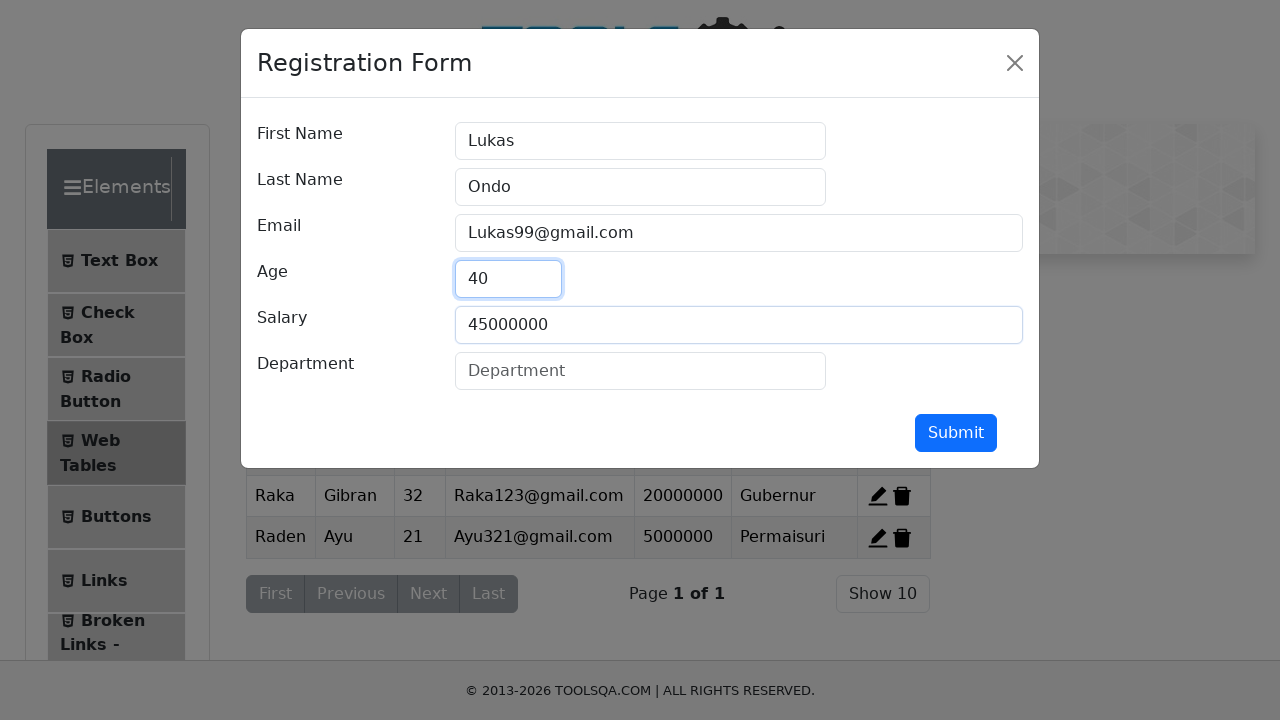

Filled department with 'Hero Mobile Legends' on input#department
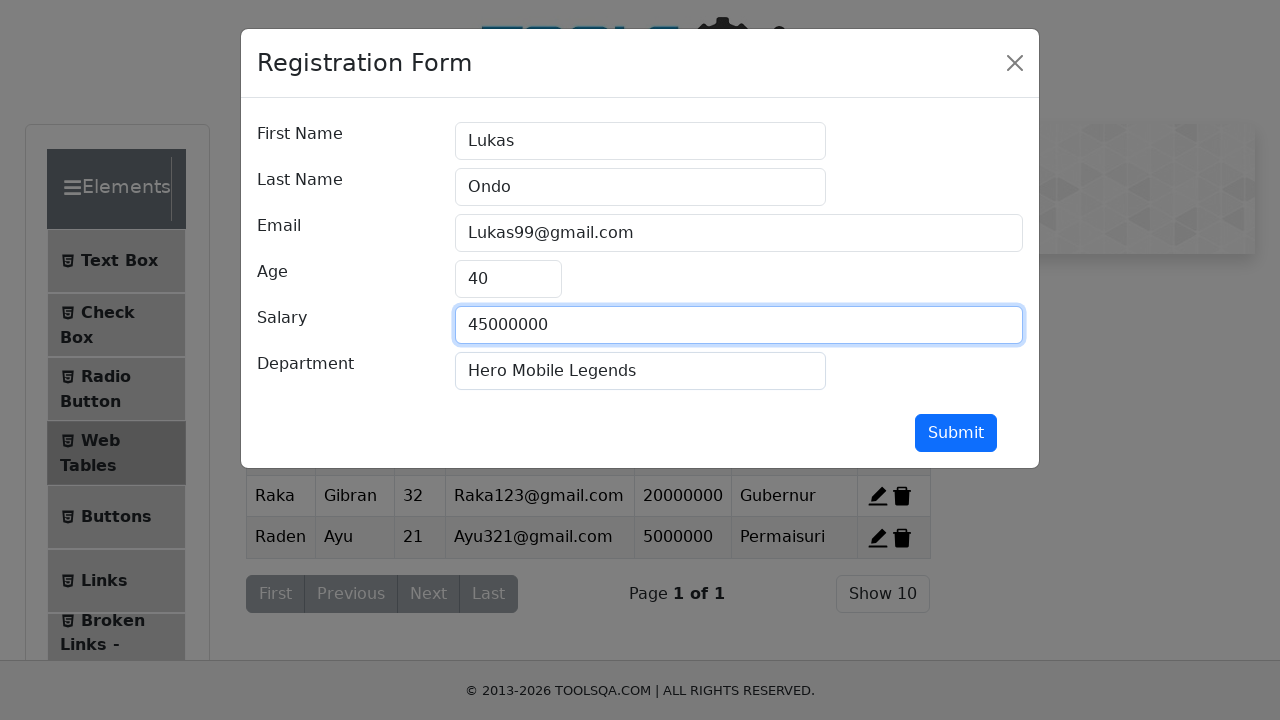

Clicked submit button to add record 3 to the table at (956, 433) on button#submit
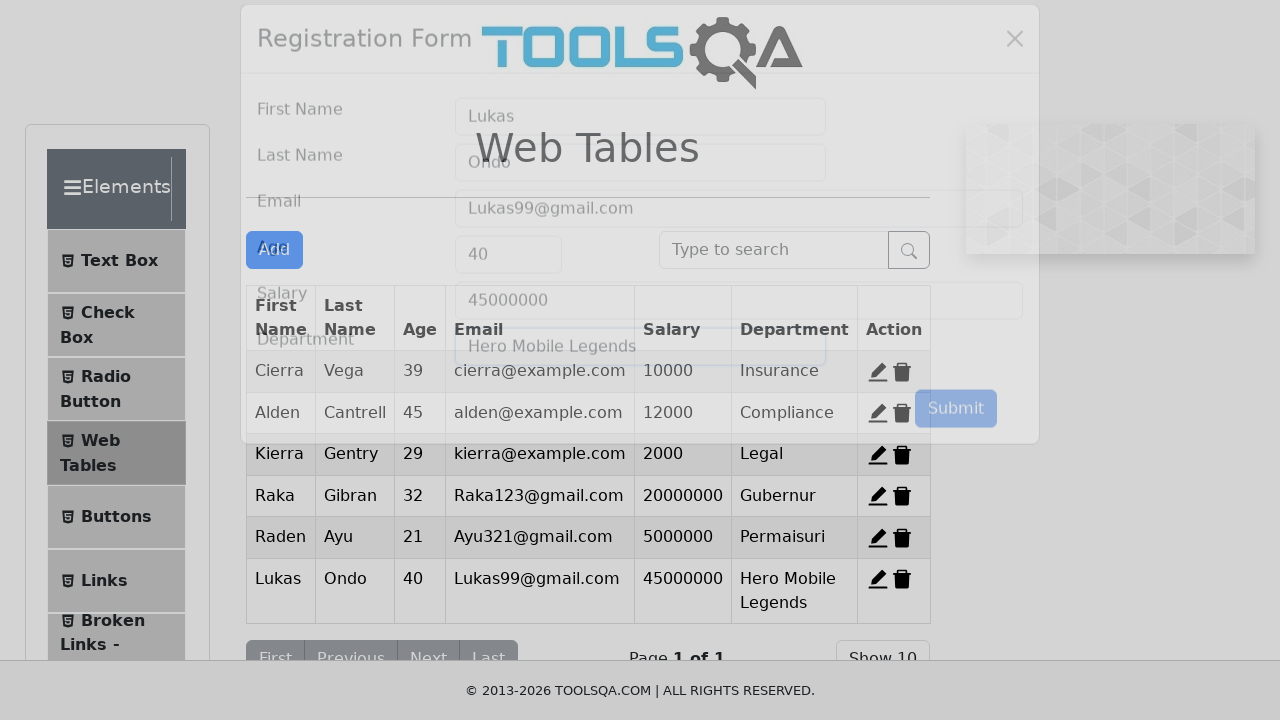

Waited 1 second before adding next record
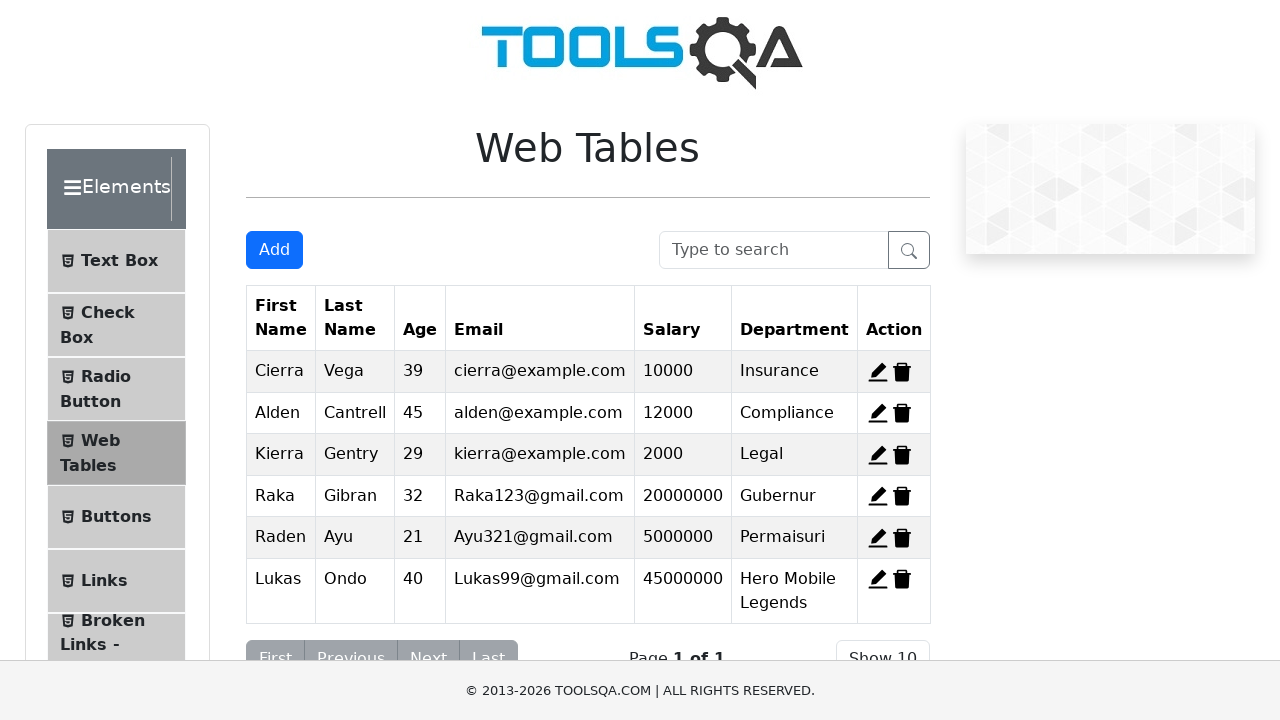

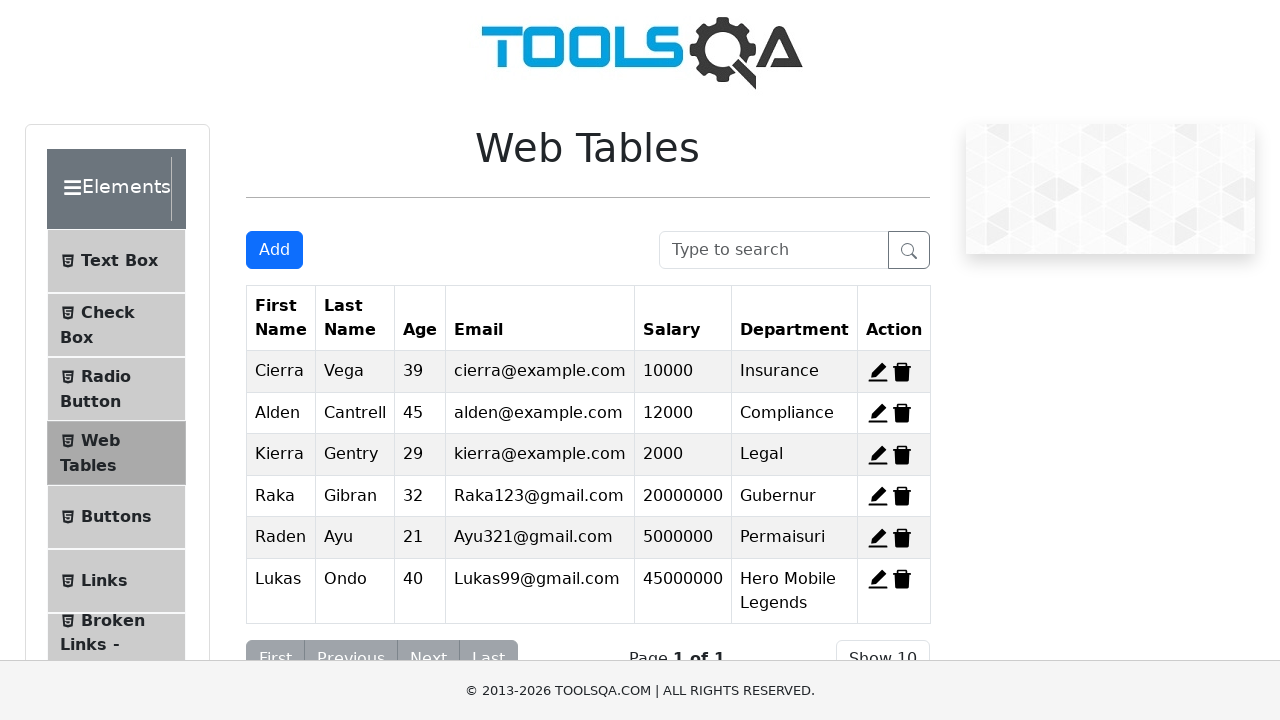